Tests alert handling functionality by clicking a button that triggers an alert and then accepting it

Starting URL: https://testautomationpractice.blogspot.com/

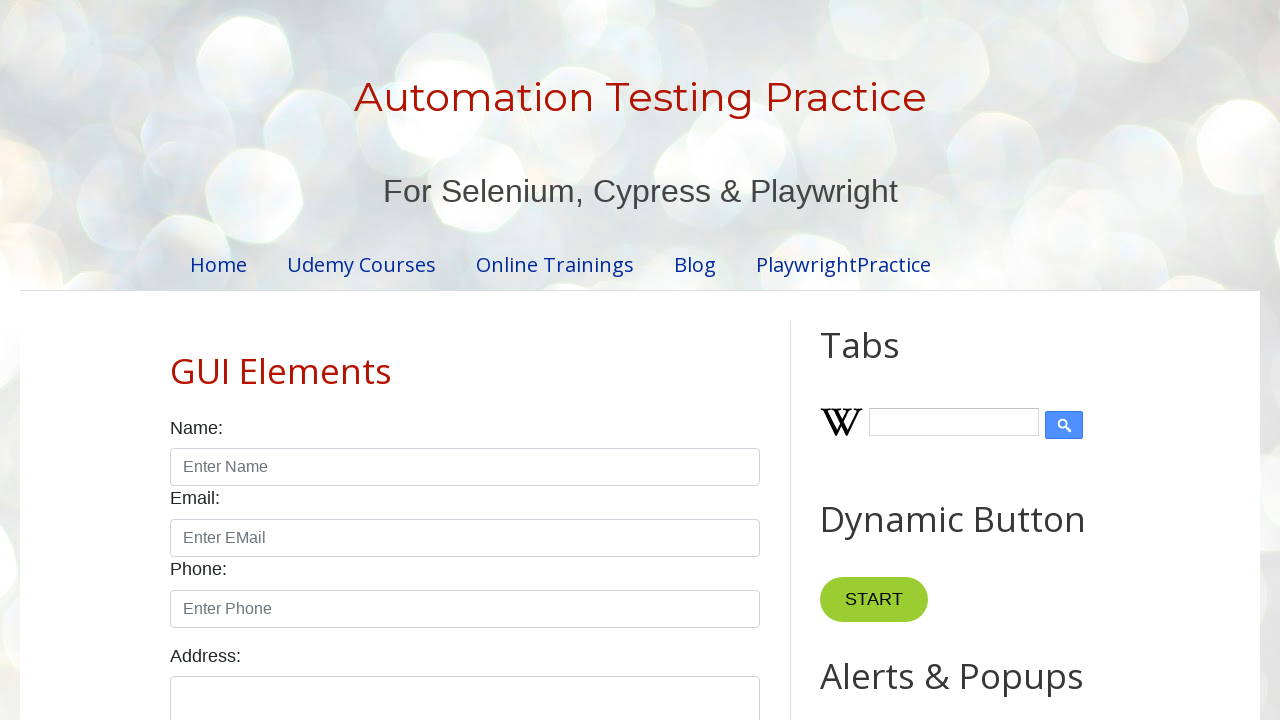

Clicked the alert button with ID 'alertBtn' at (888, 361) on xpath=//button[@id='alertBtn']
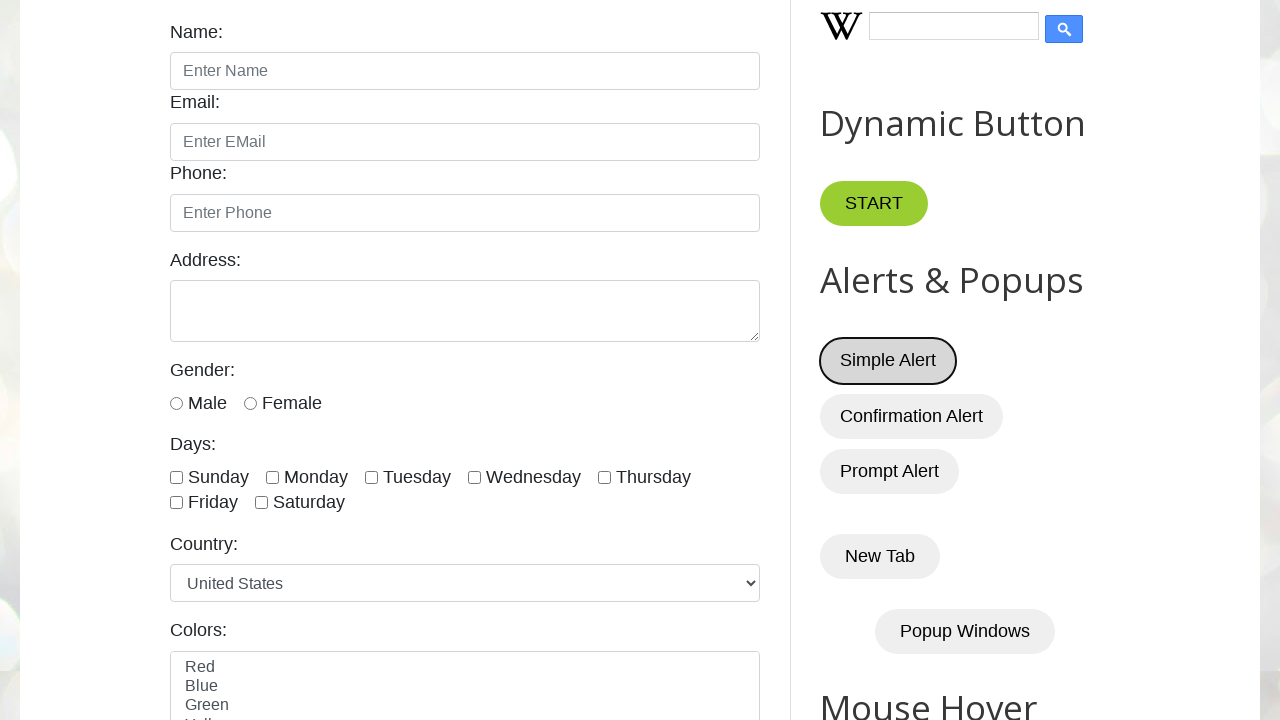

Set up dialog handler to accept alerts
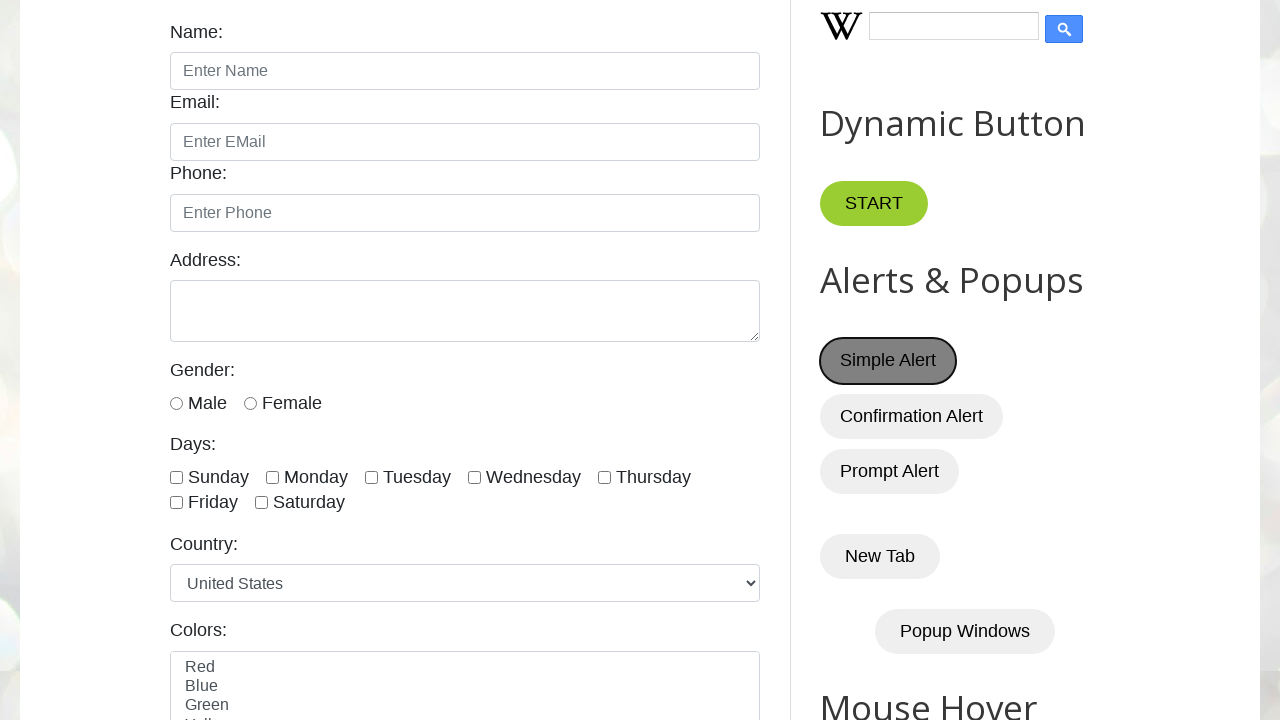

Waited 500ms for dialog to be processed
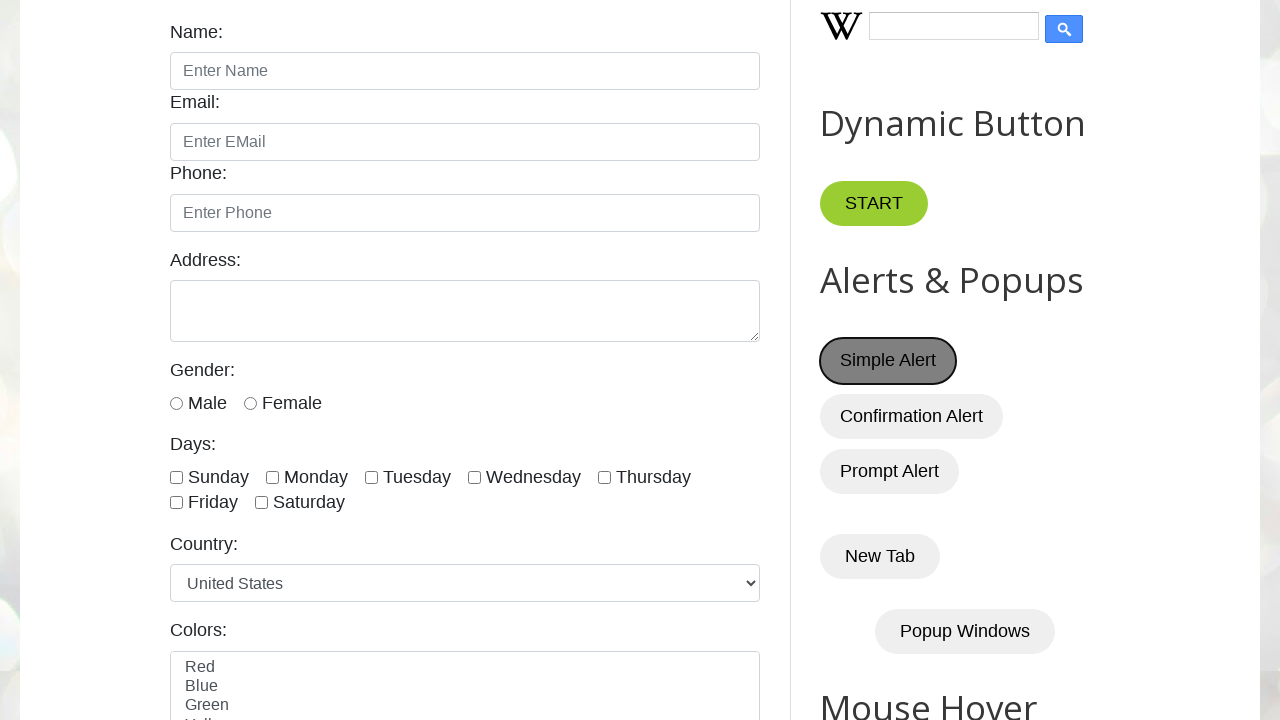

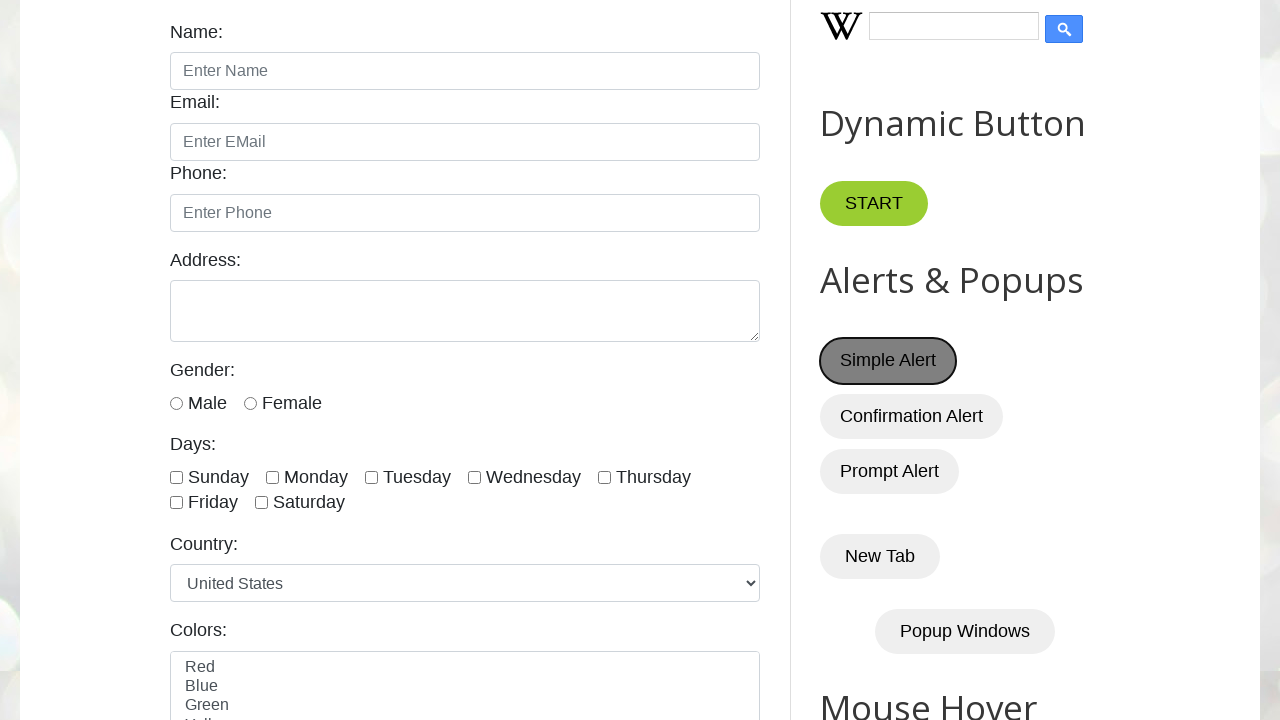